Tests browser window handling by opening new windows, switching between them, and closing them

Starting URL: https://demoqa.com/browser-windows

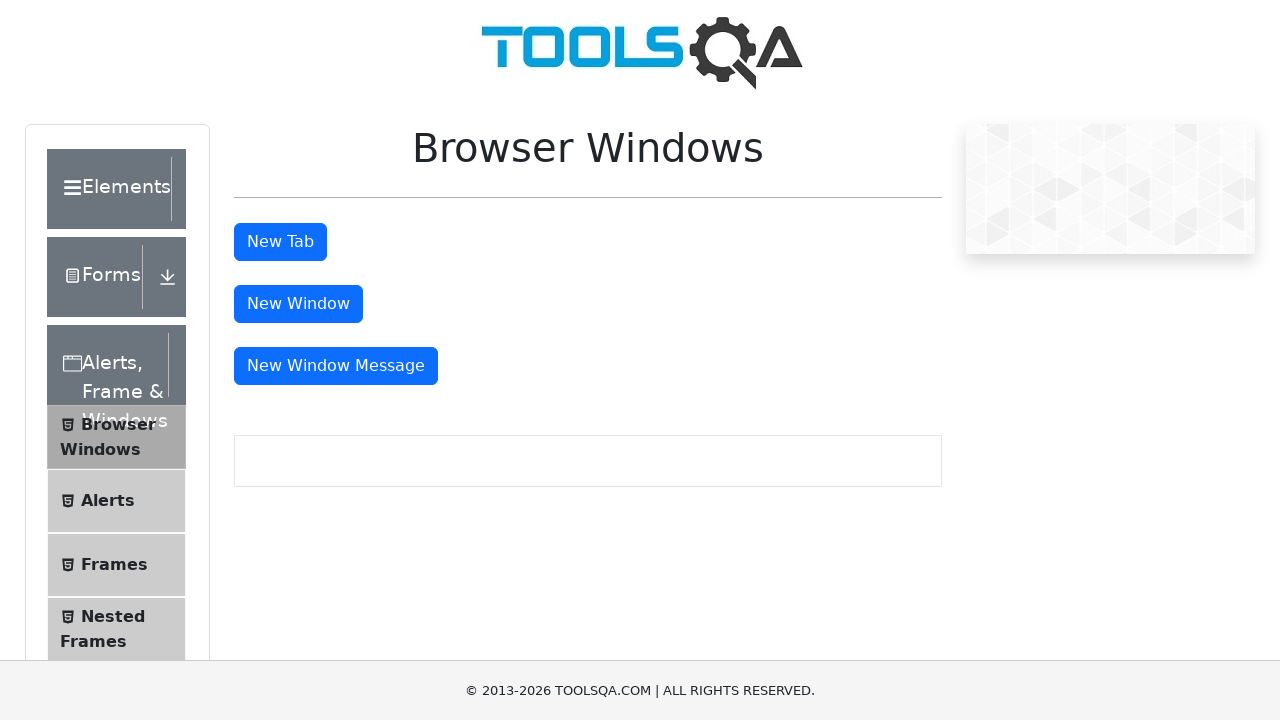

Clicked button to open new window at (298, 304) on #windowButton
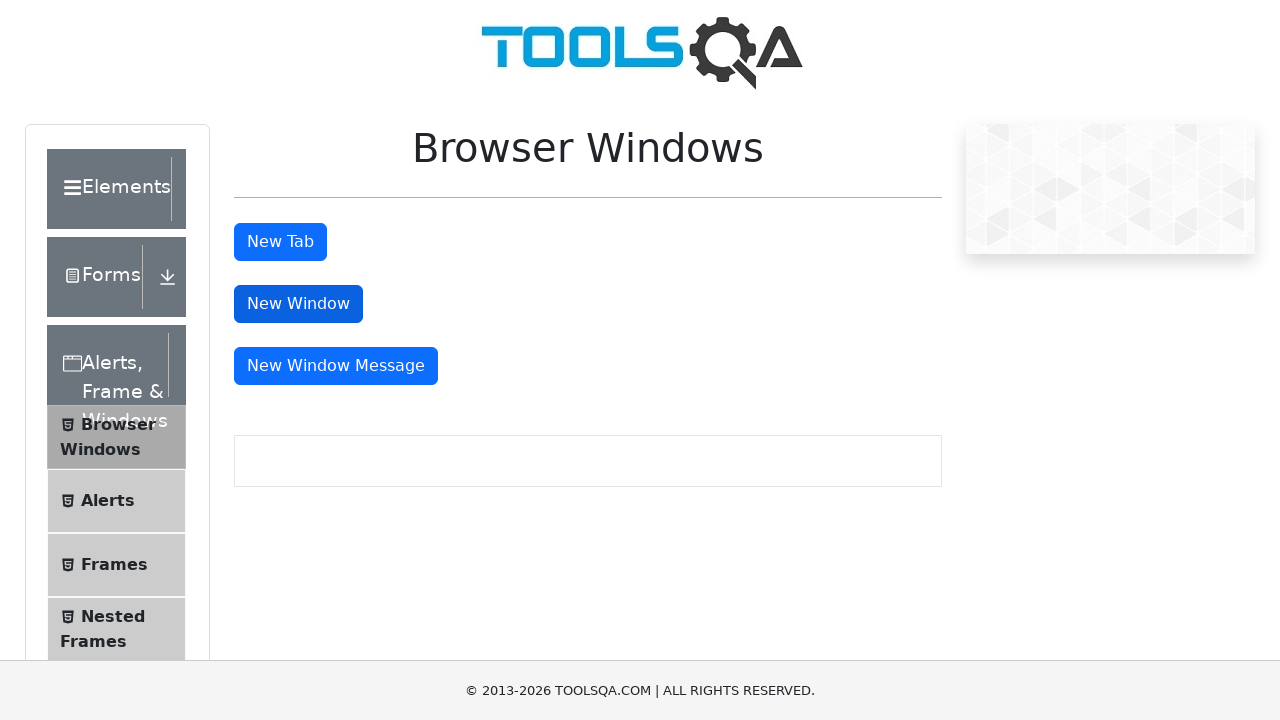

Clicked button to open message window at (336, 366) on #messageWindowButton
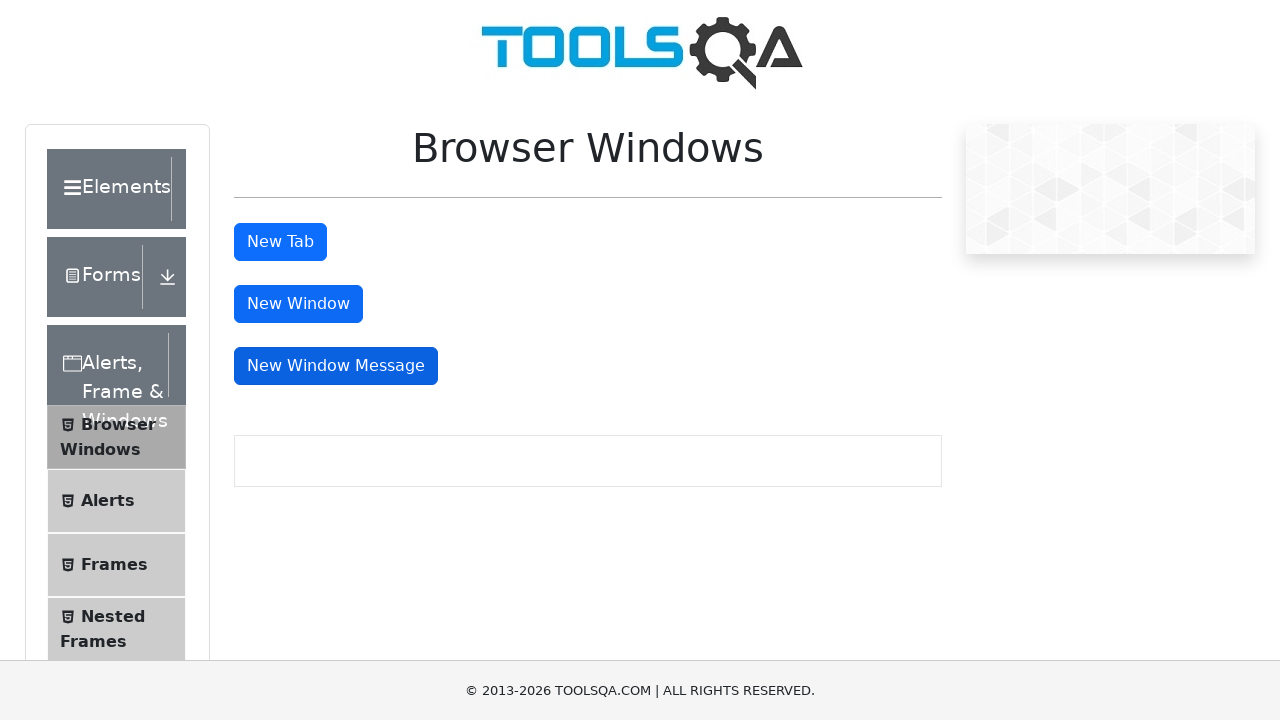

Retrieved all page contexts
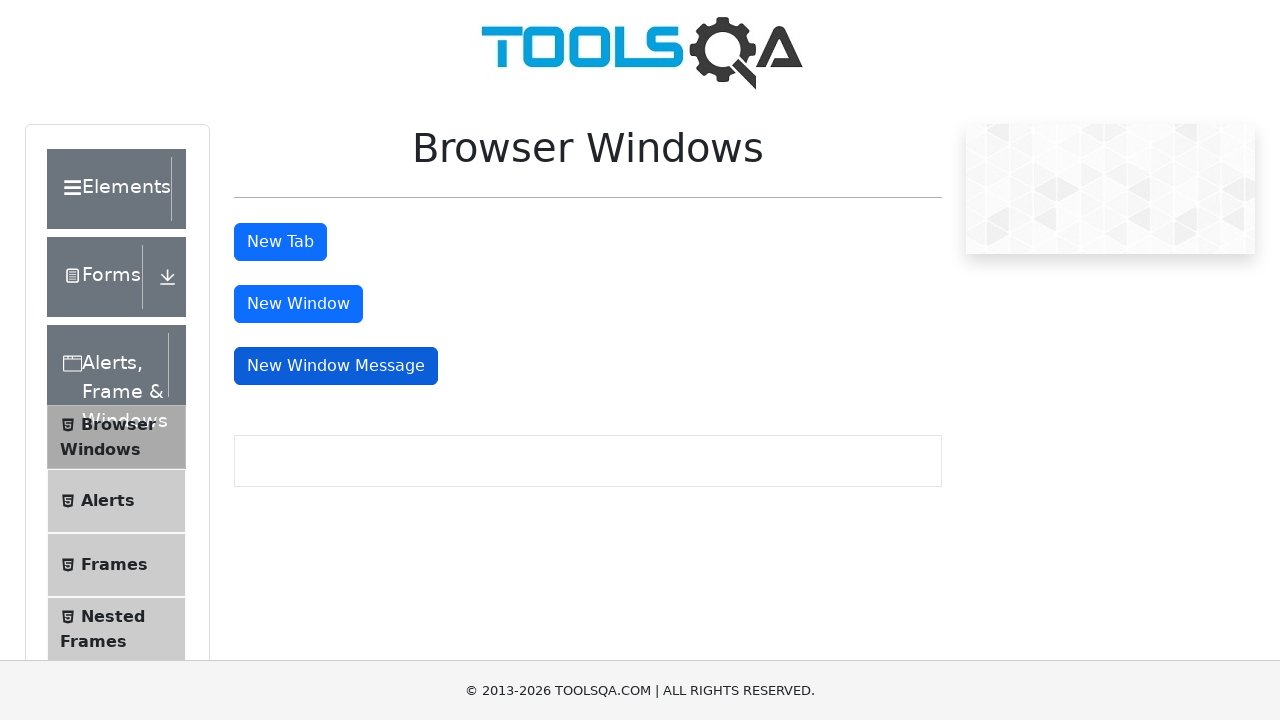

Switched to second window and waited for load state
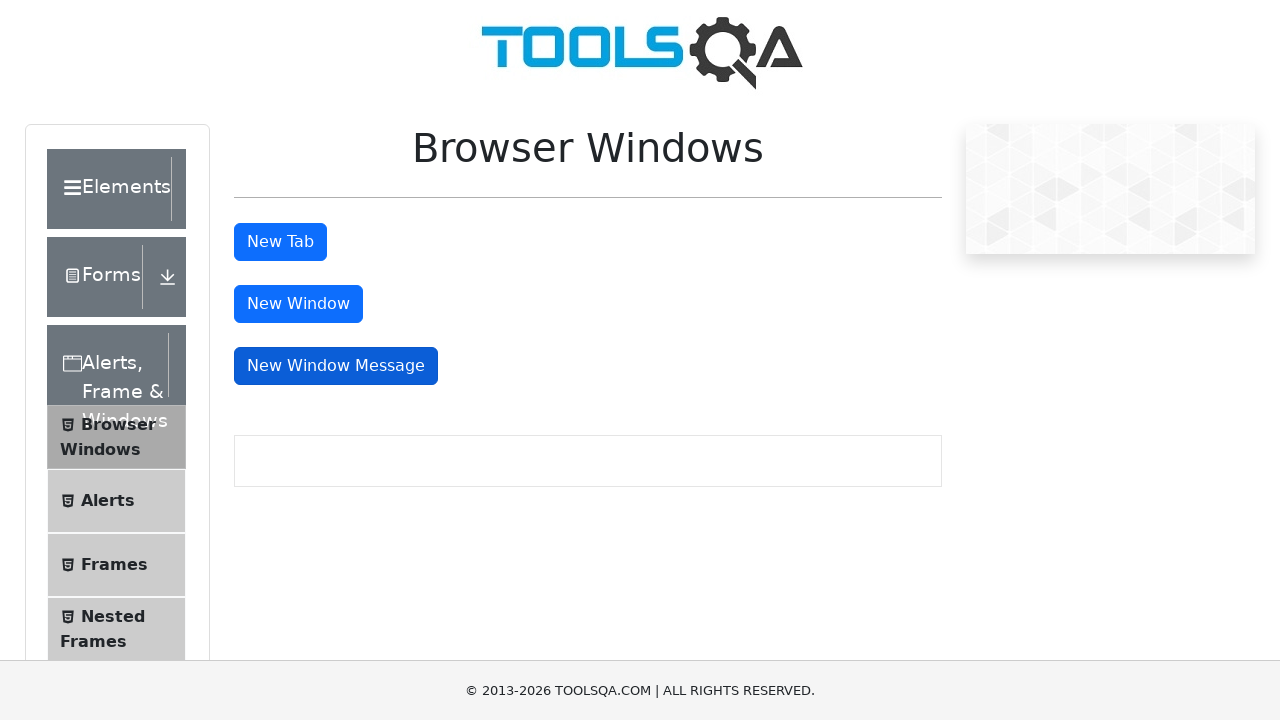

Retrieved heading text from second window: This is a sample page
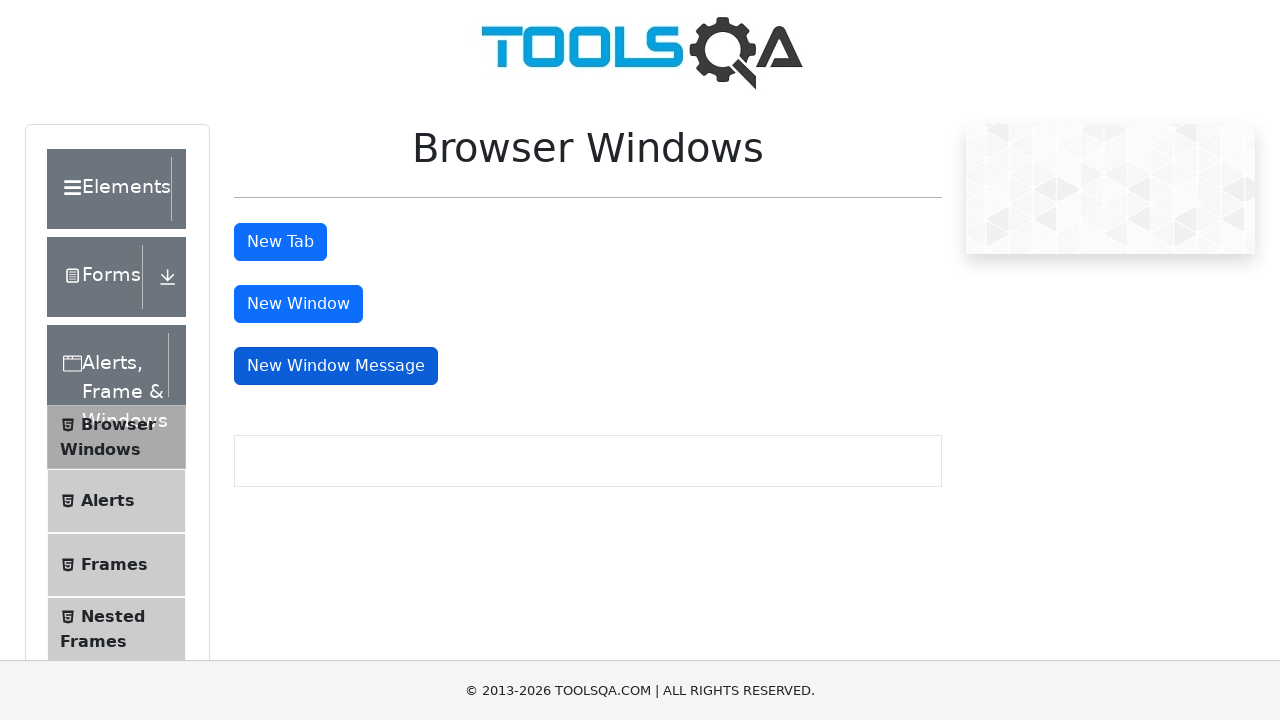

Closed second window
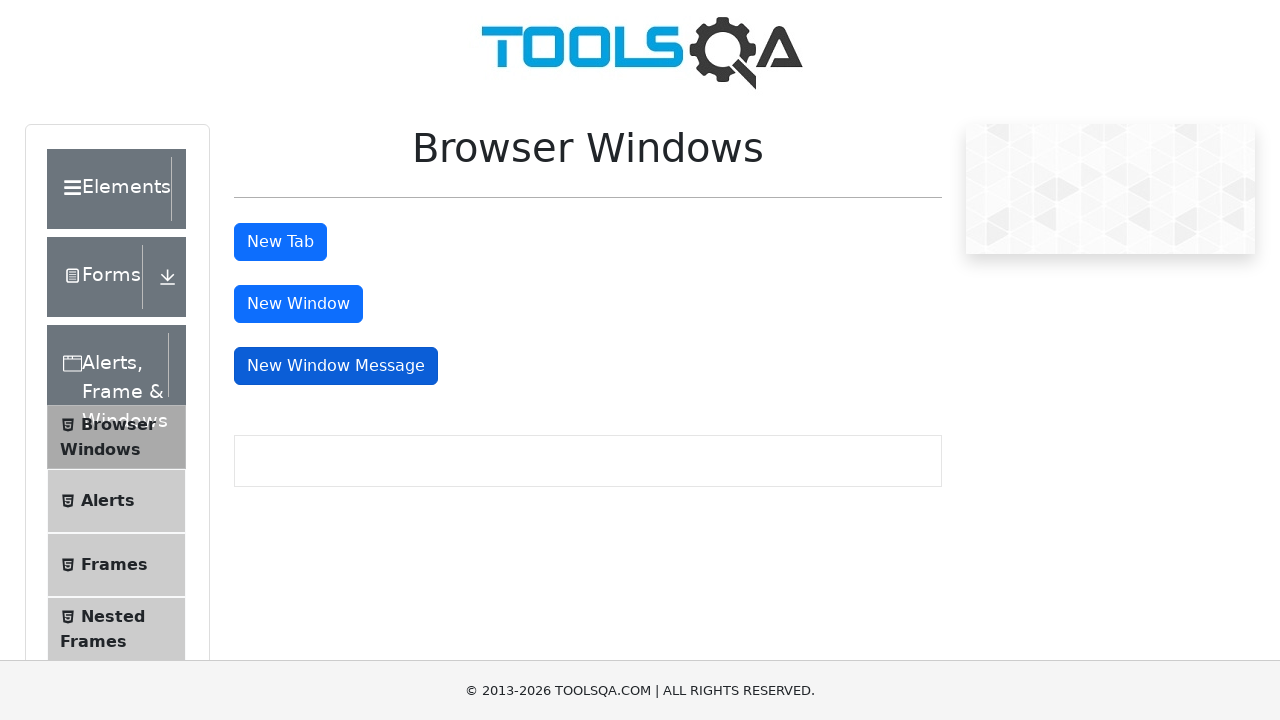

Closed third window
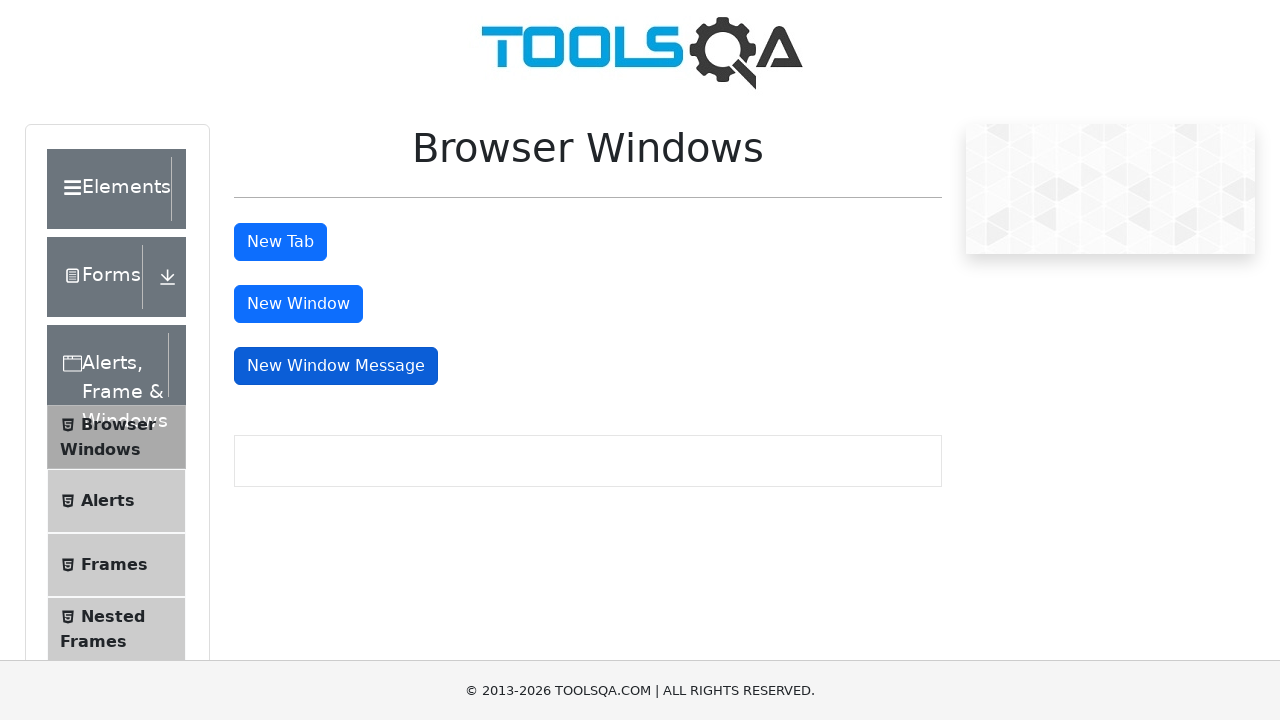

Original page remains active
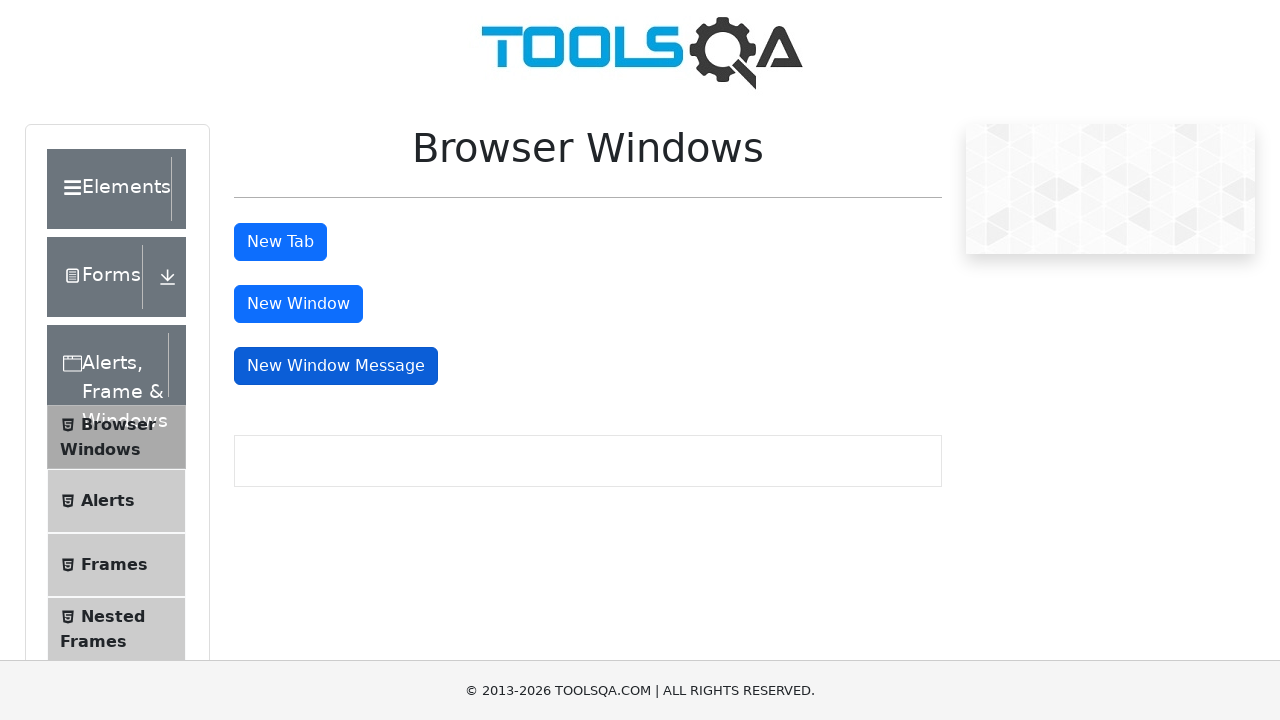

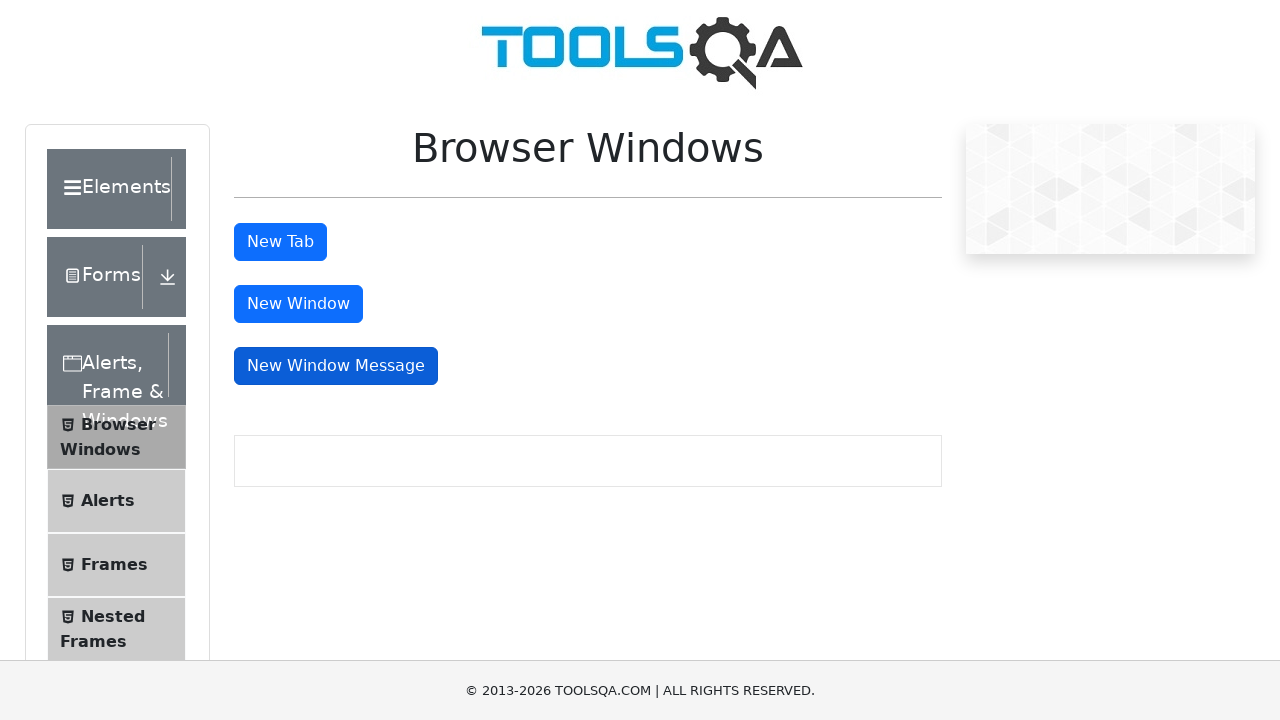